Waits for a price to reach $100, clicks a button to reveal a math problem, calculates the solution, and submits the answer

Starting URL: http://suninjuly.github.io/explicit_wait2.html

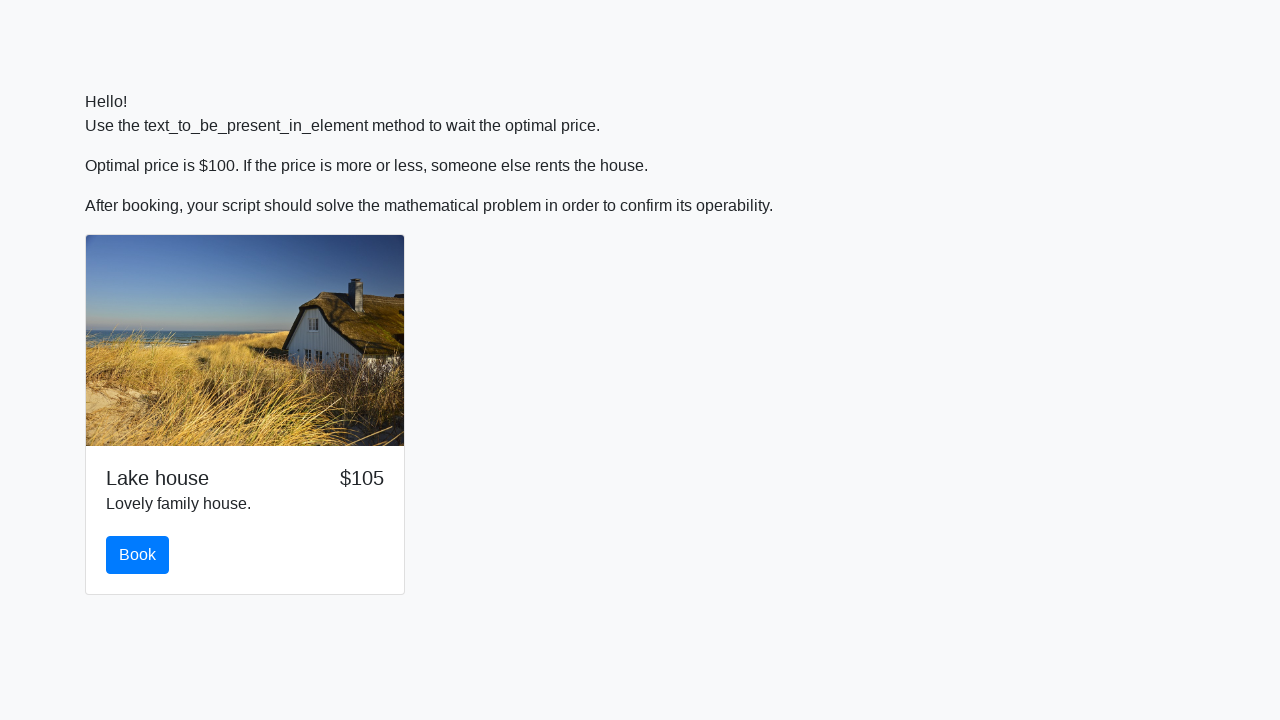

Waited for price to reach $100
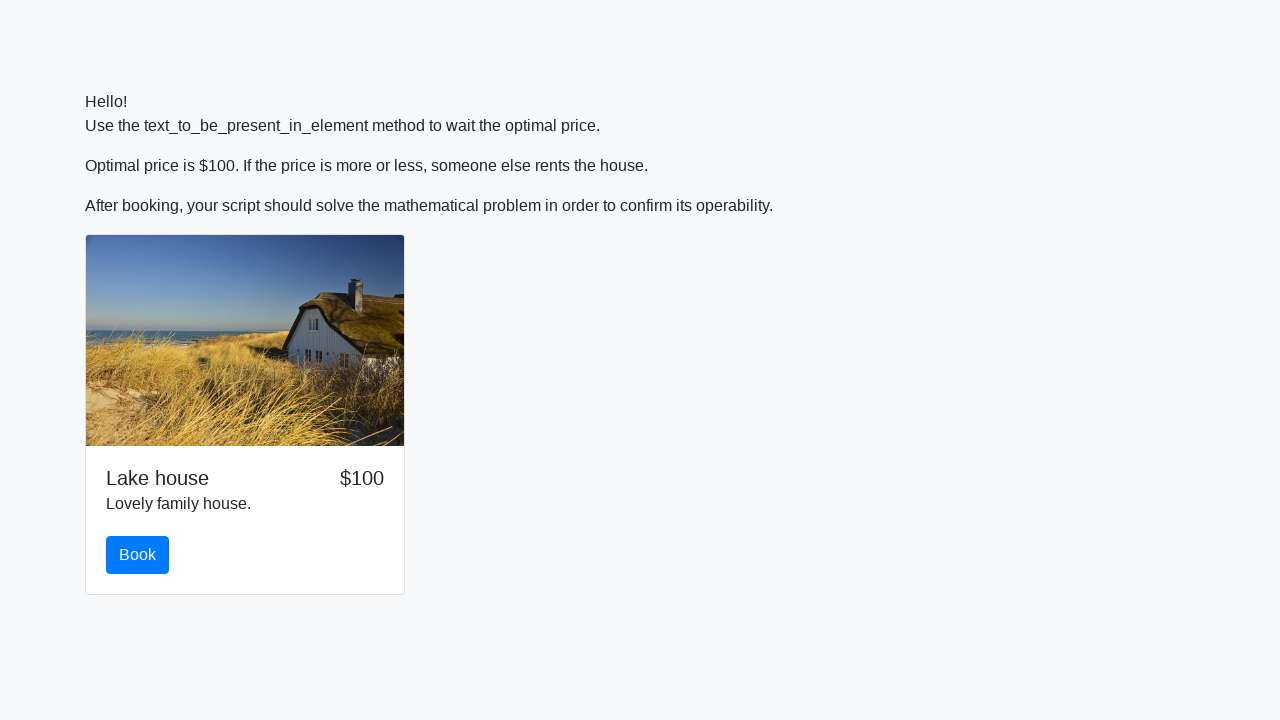

Clicked the book button to reveal math problem at (138, 555) on .btn.btn-primary
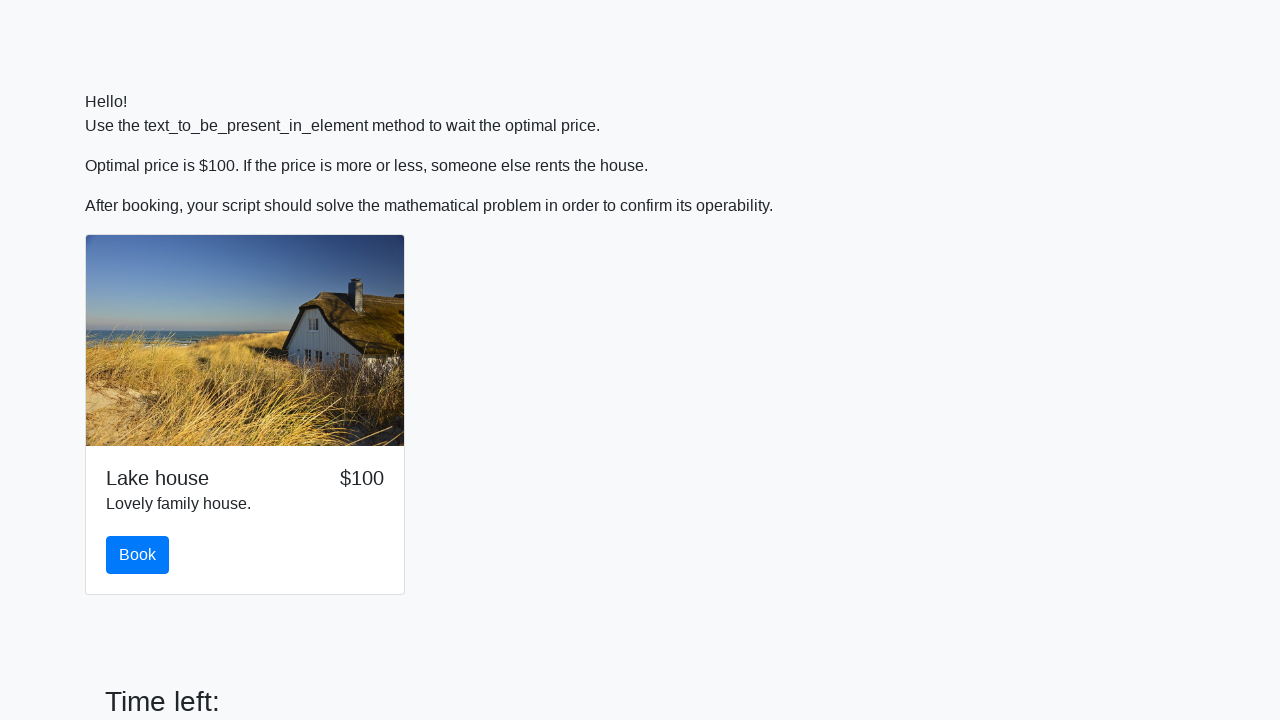

Retrieved input value for calculation: 599
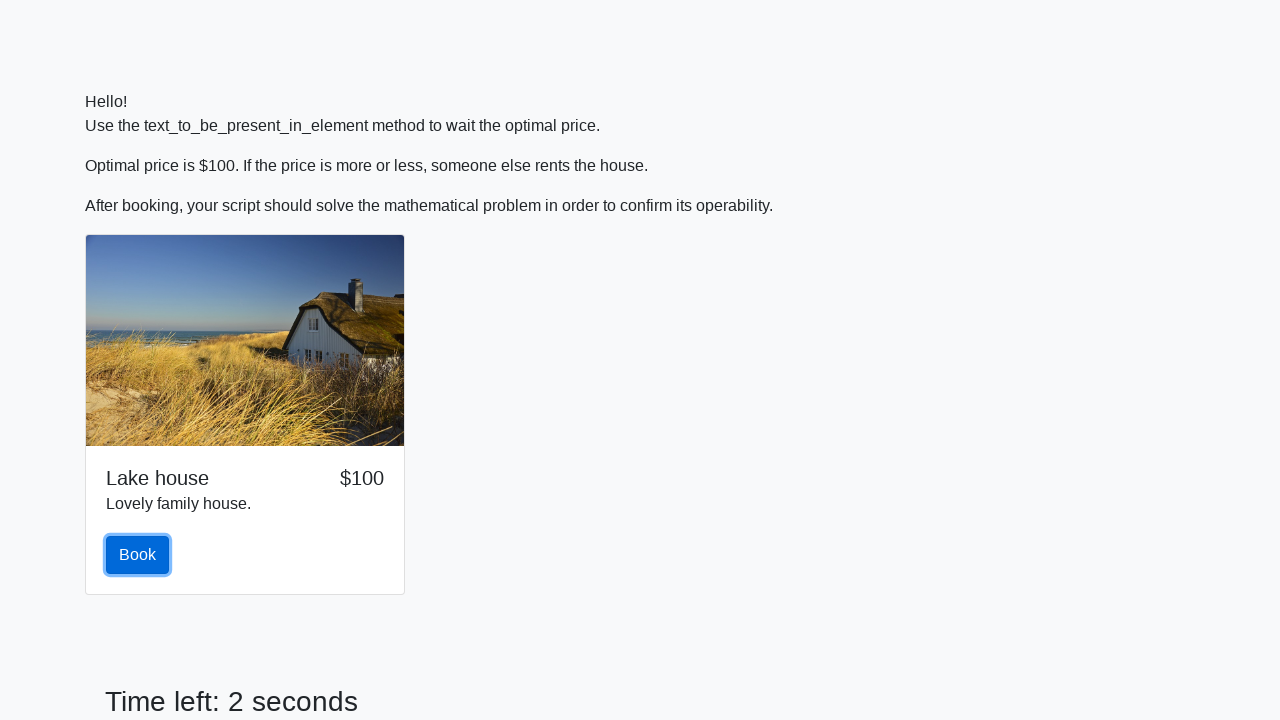

Calculated result using formula: 2.3393271398200715
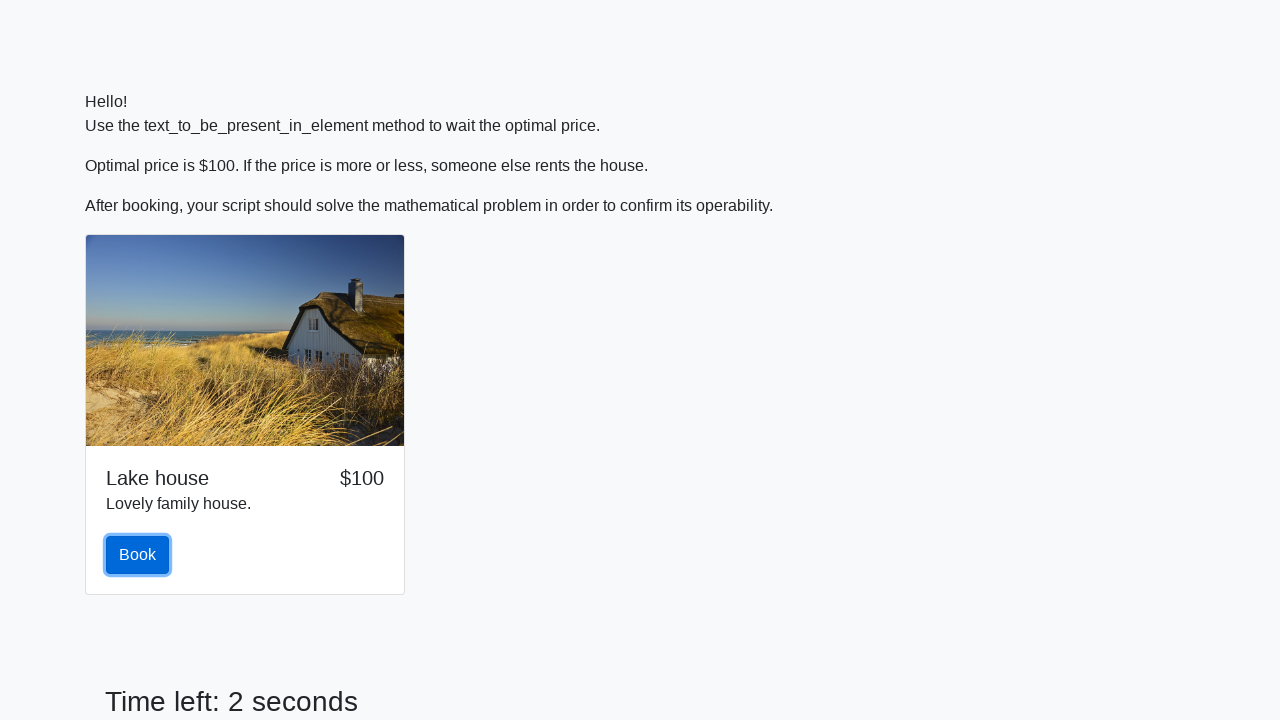

Filled answer field with calculated value: 2.3393271398200715 on .form-control
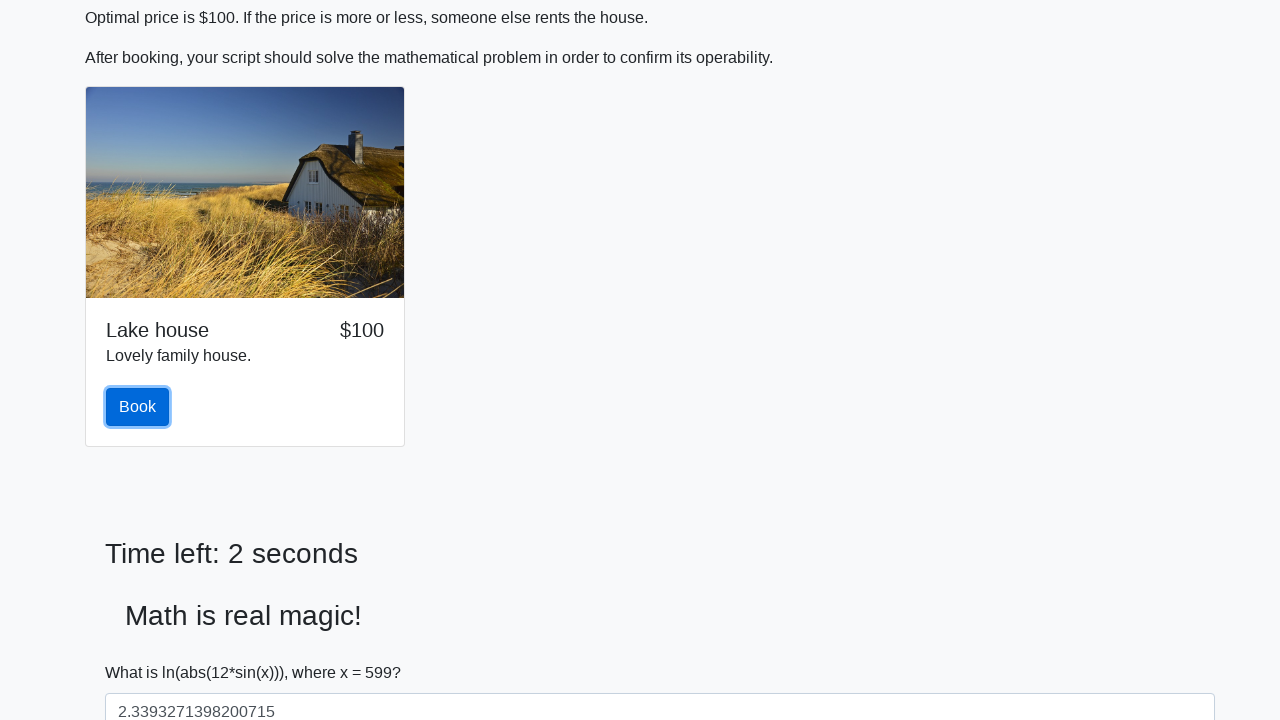

Clicked solve button to submit answer at (143, 651) on #solve
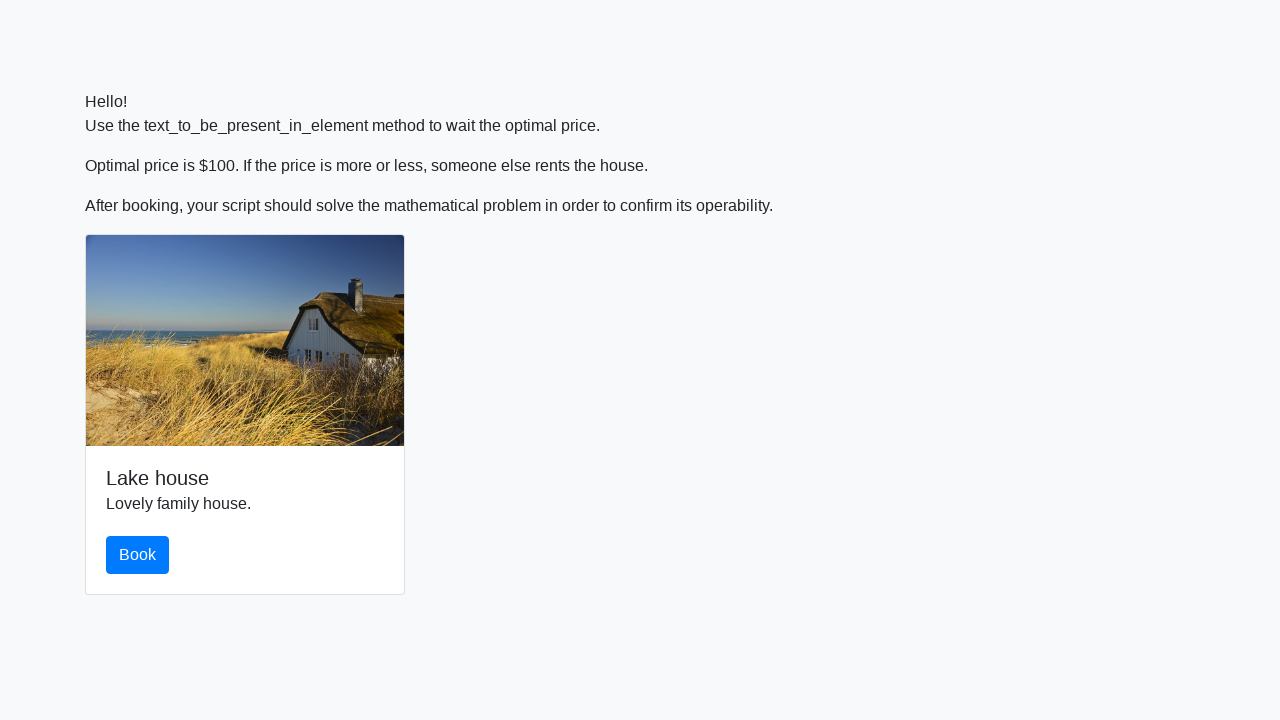

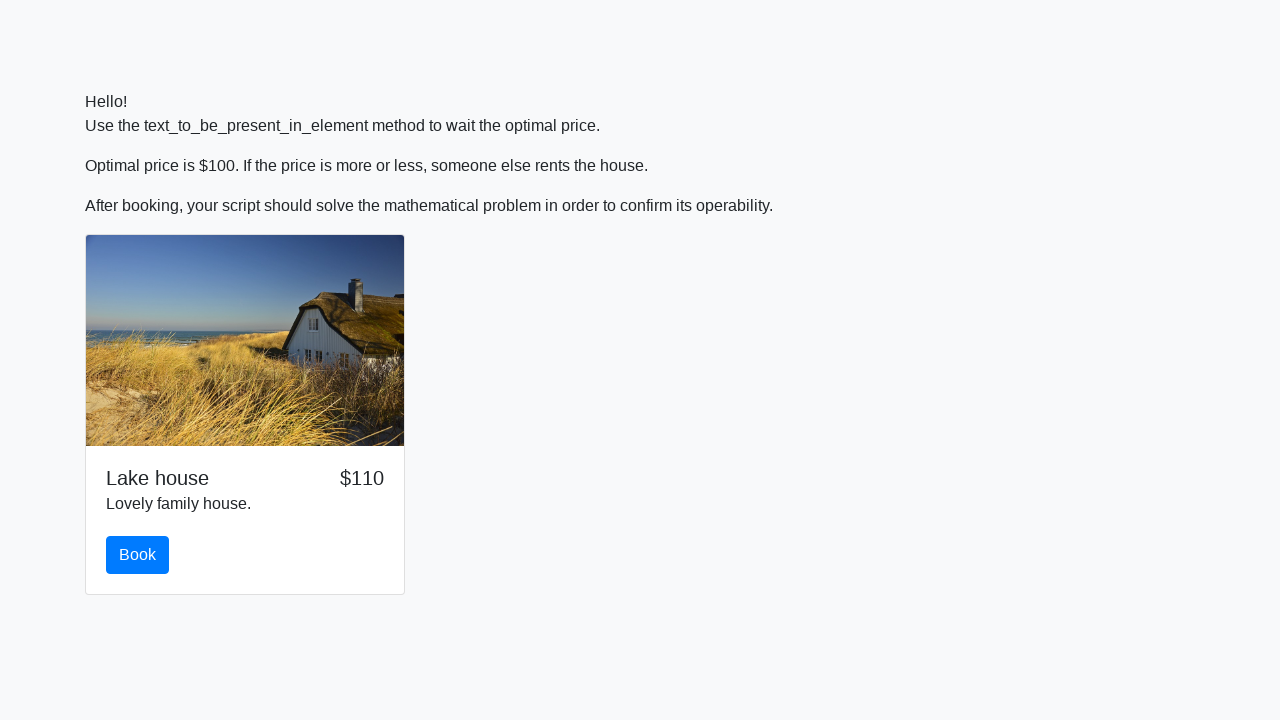